Tests drag and drop functionality by switching to an iframe and dragging an element to a droppable target on the jQuery UI demo page.

Starting URL: https://jqueryui.com/droppable/

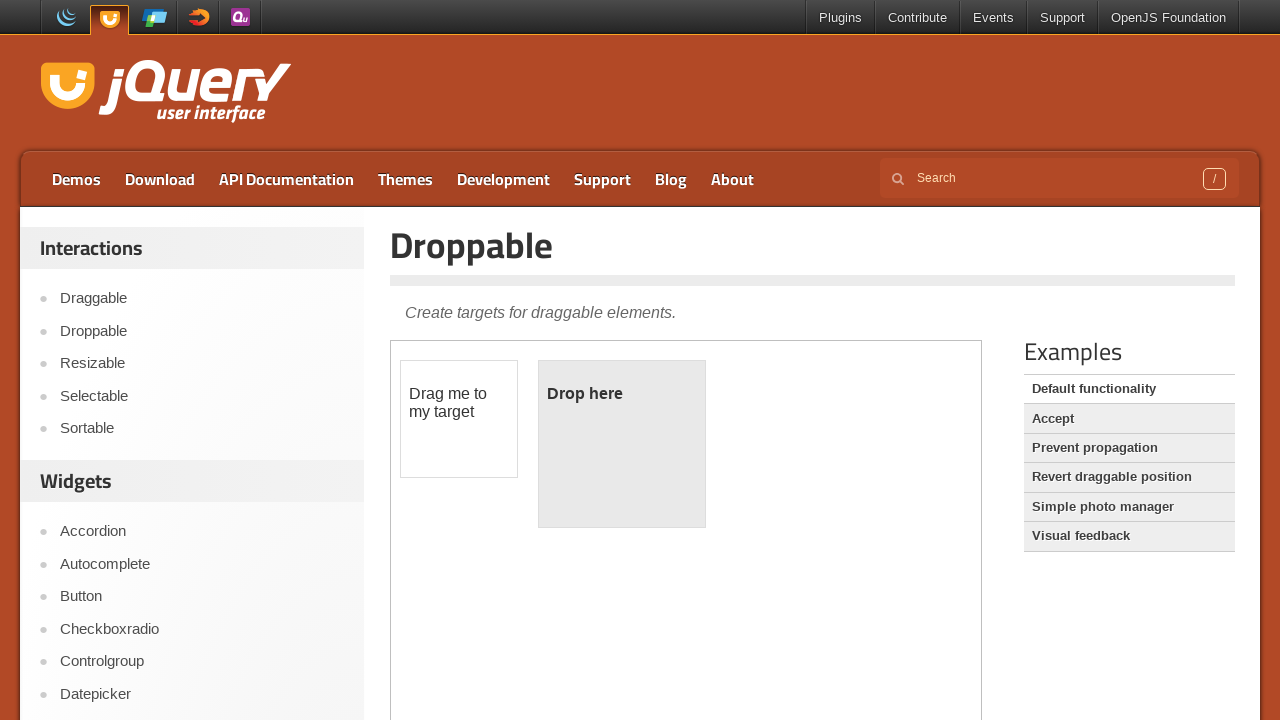

Located the demo iframe for jQuery UI droppable demo
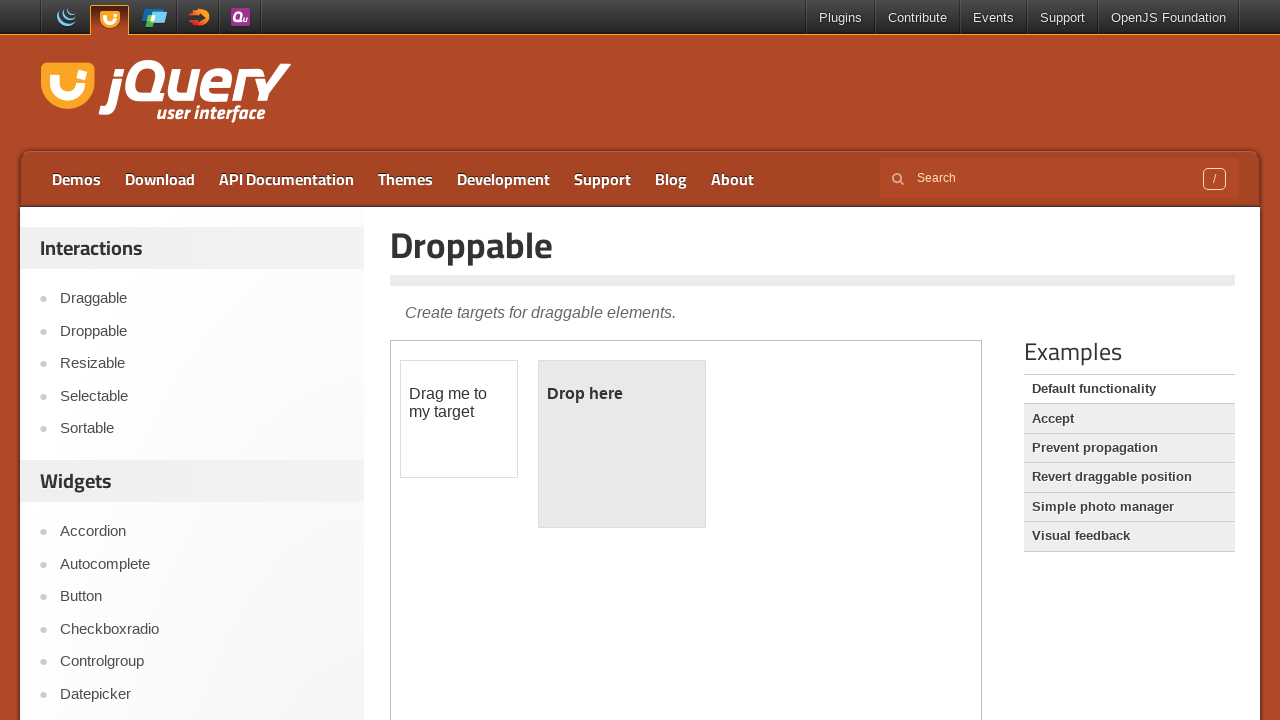

Located the draggable element with id 'draggable'
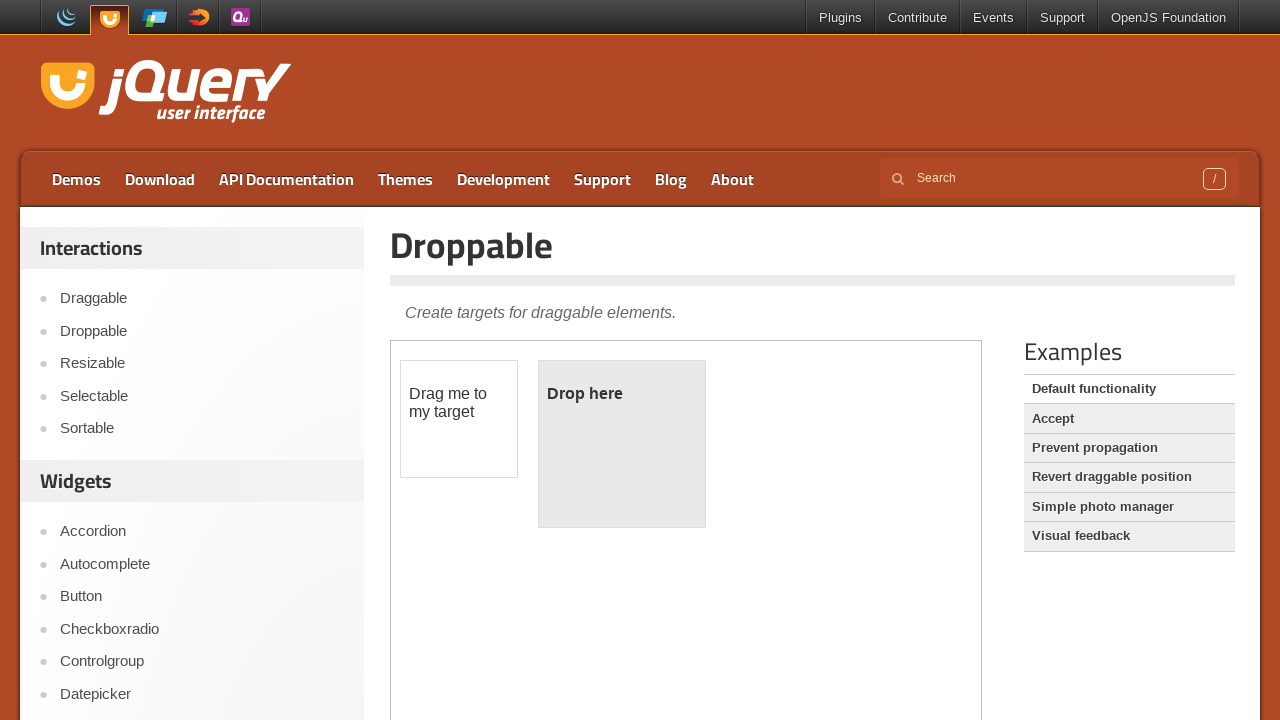

Located the droppable target element with id 'droppable'
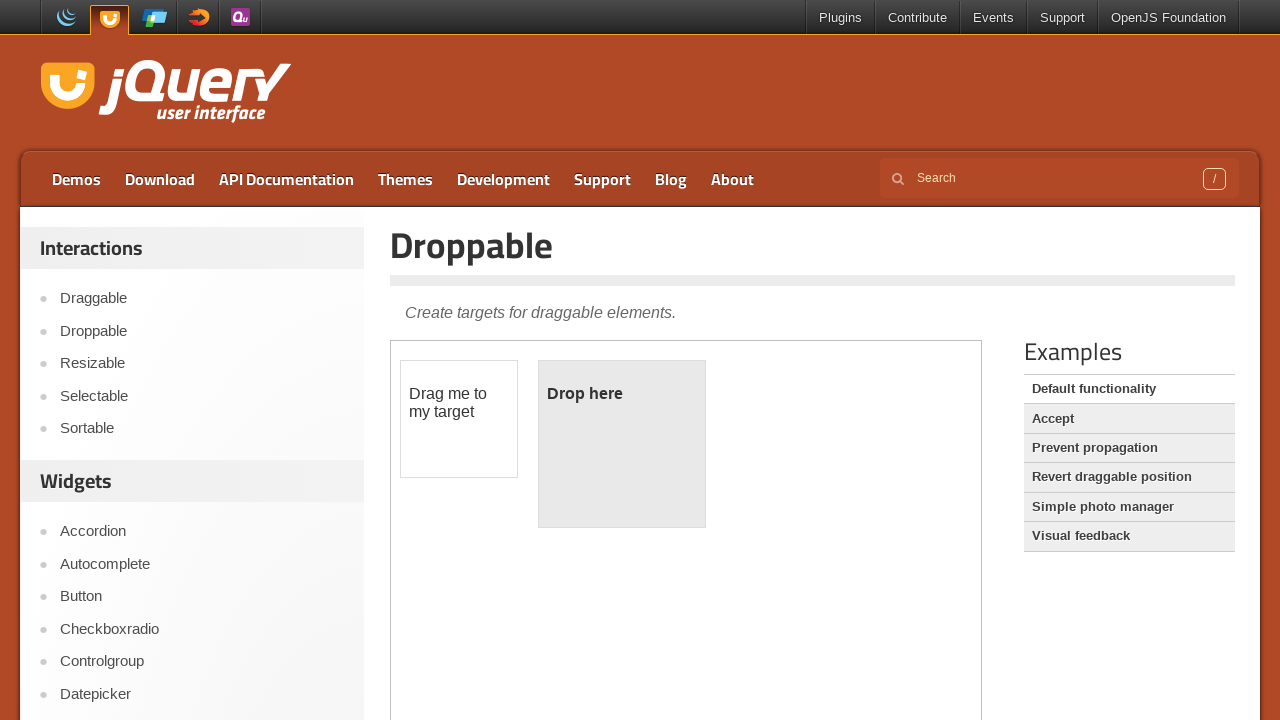

Draggable element became visible
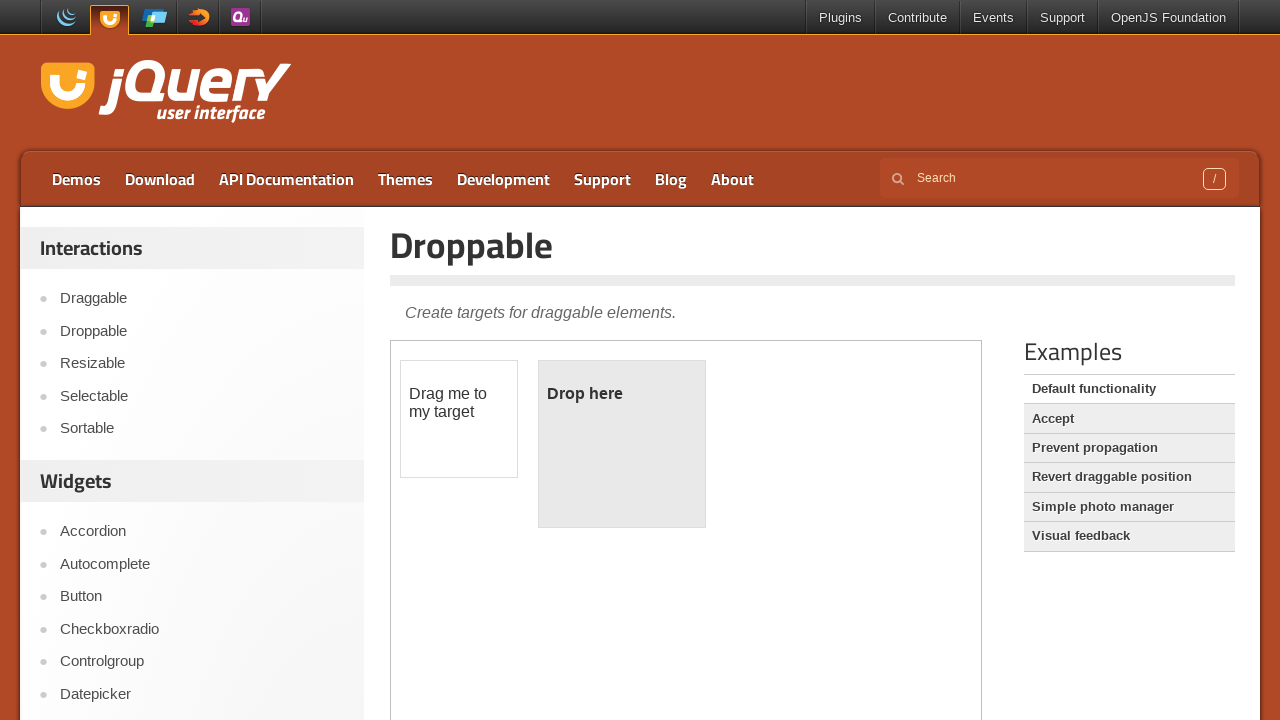

Droppable target element became visible
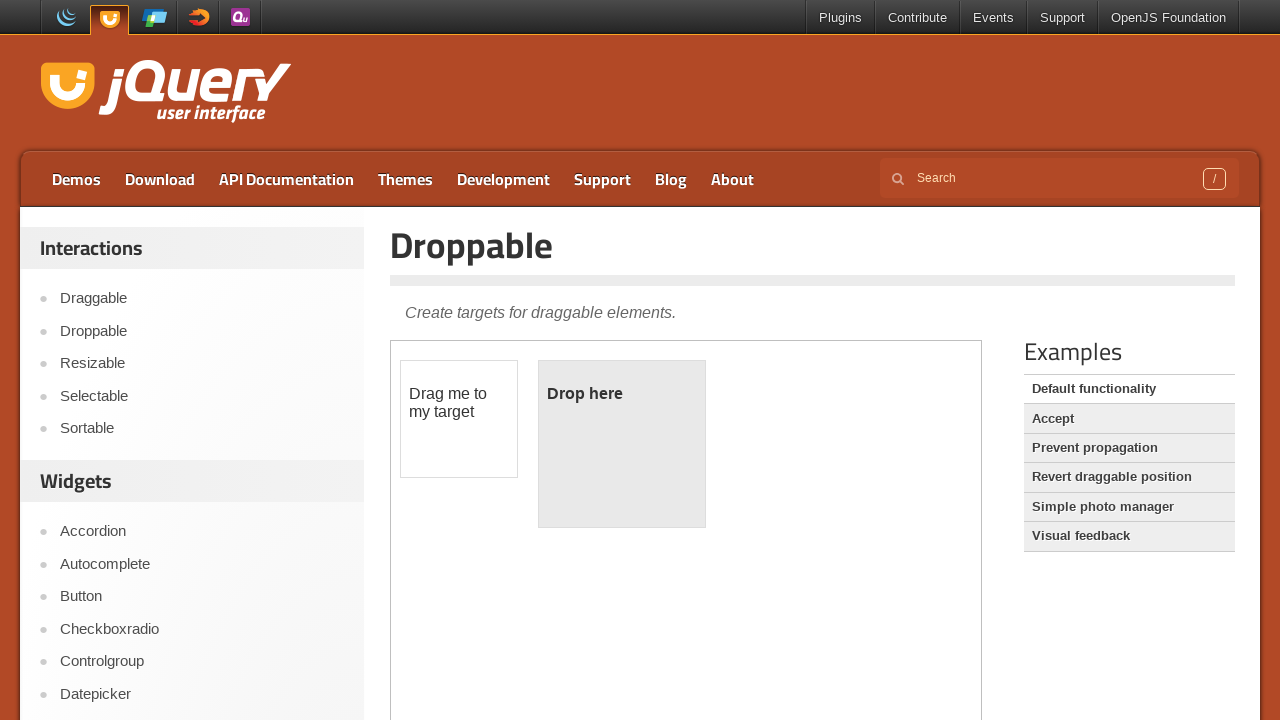

Dragged the draggable element onto the droppable target at (622, 444)
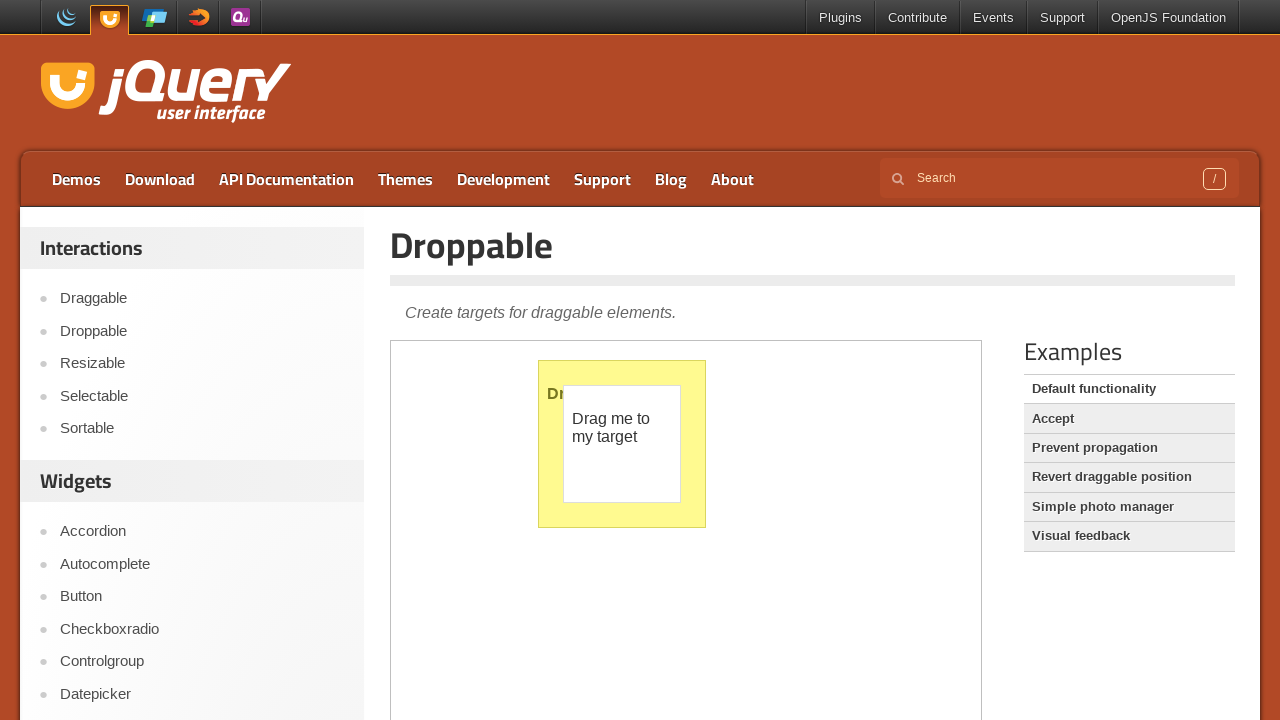

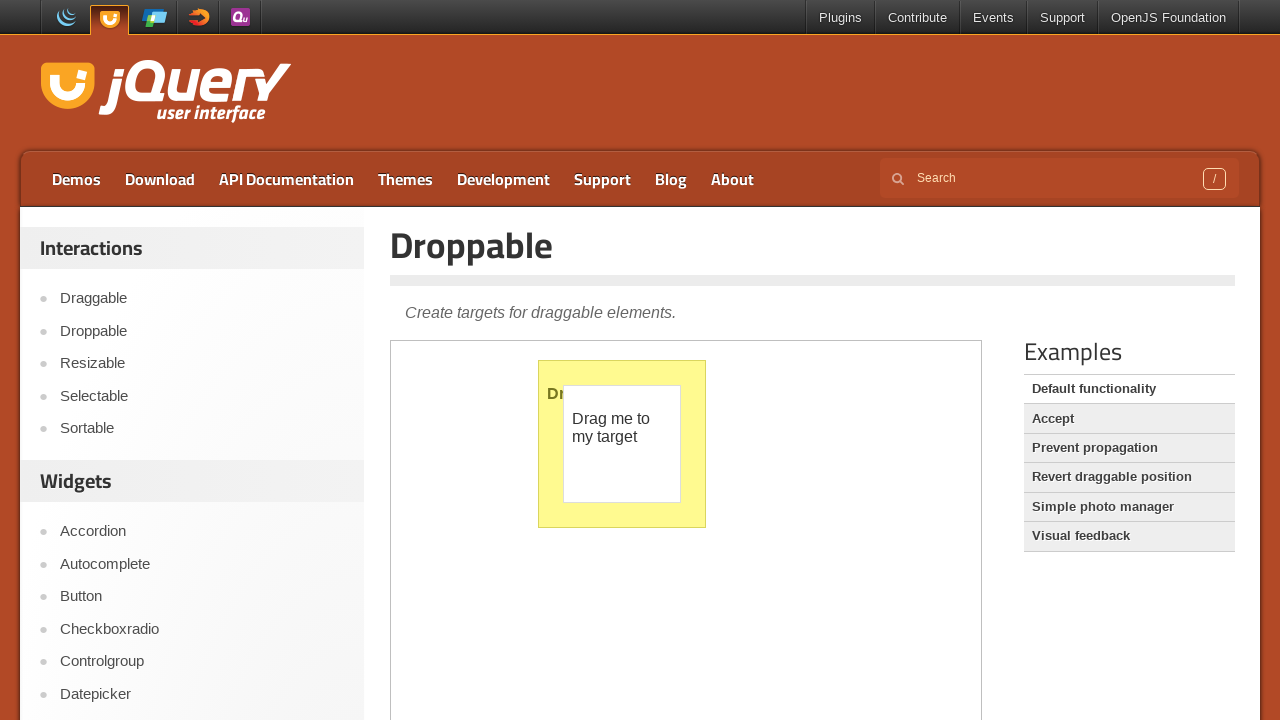